Tests JavaScript alert functionality by clicking a button that triggers an alert popup

Starting URL: https://the-internet.herokuapp.com/javascript_alerts

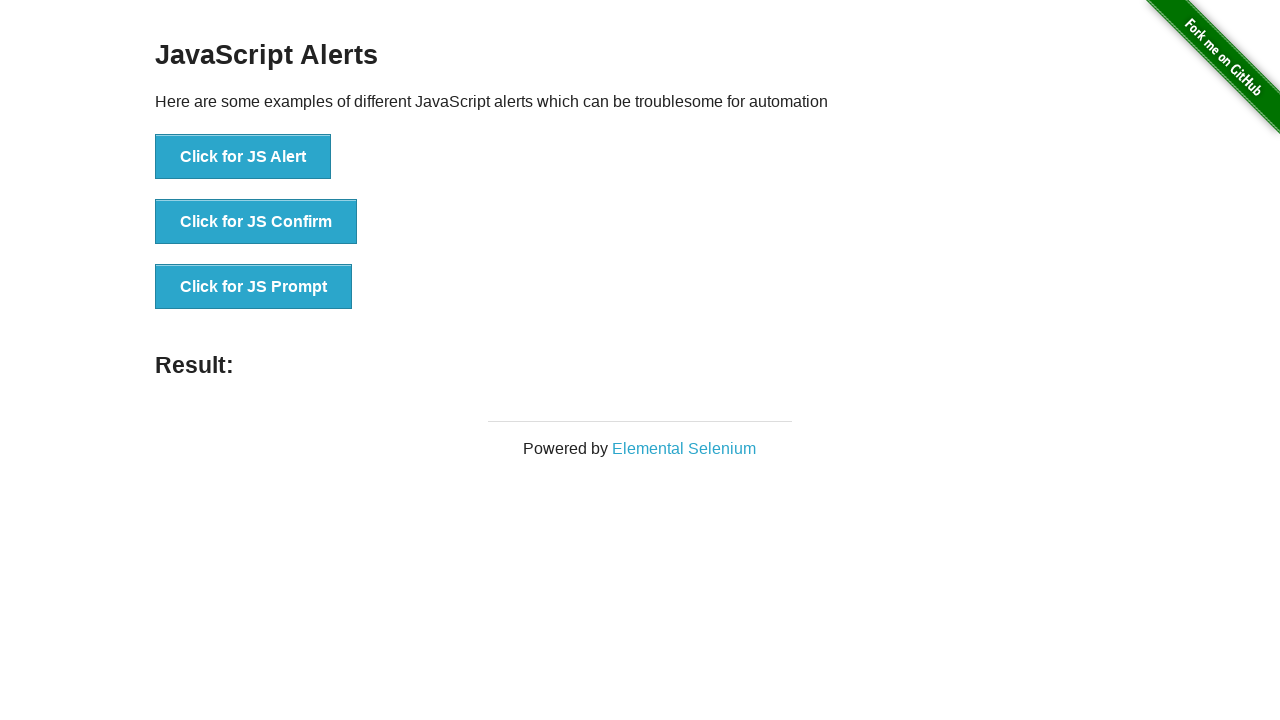

Clicked button to trigger JavaScript alert at (243, 157) on xpath=//button[@onclick='jsAlert()']
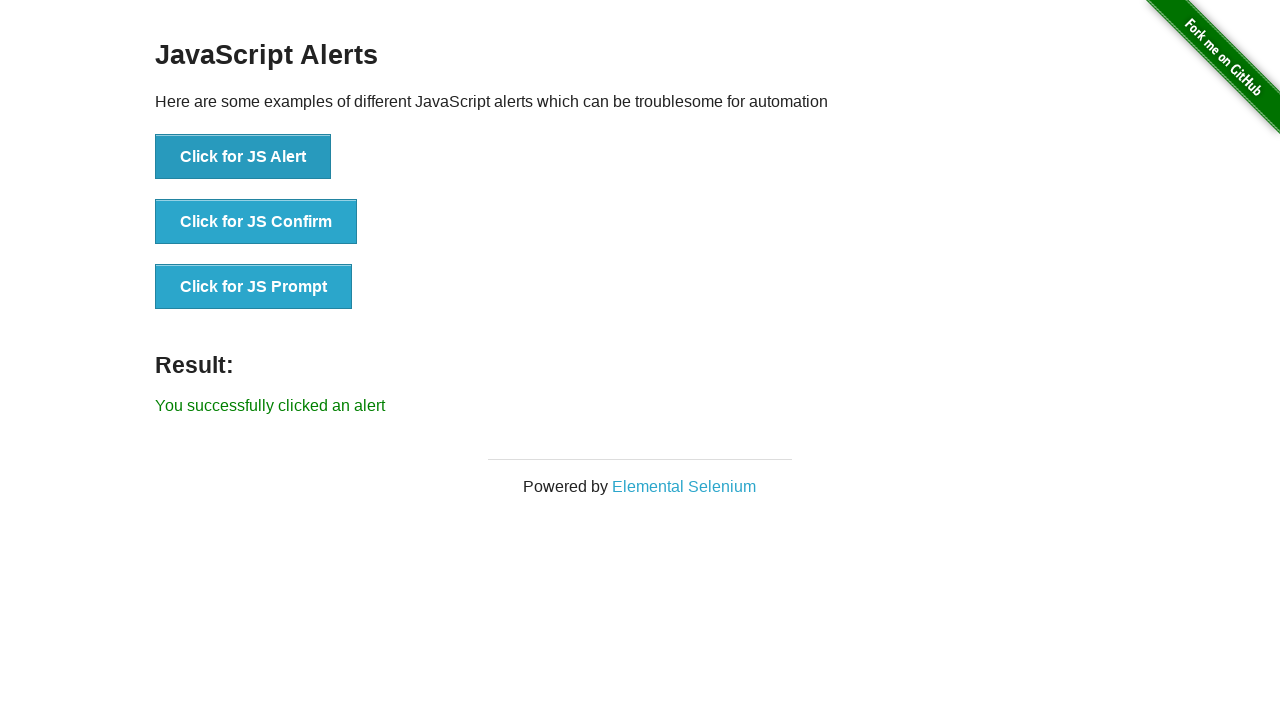

Set up dialog handler to accept alert
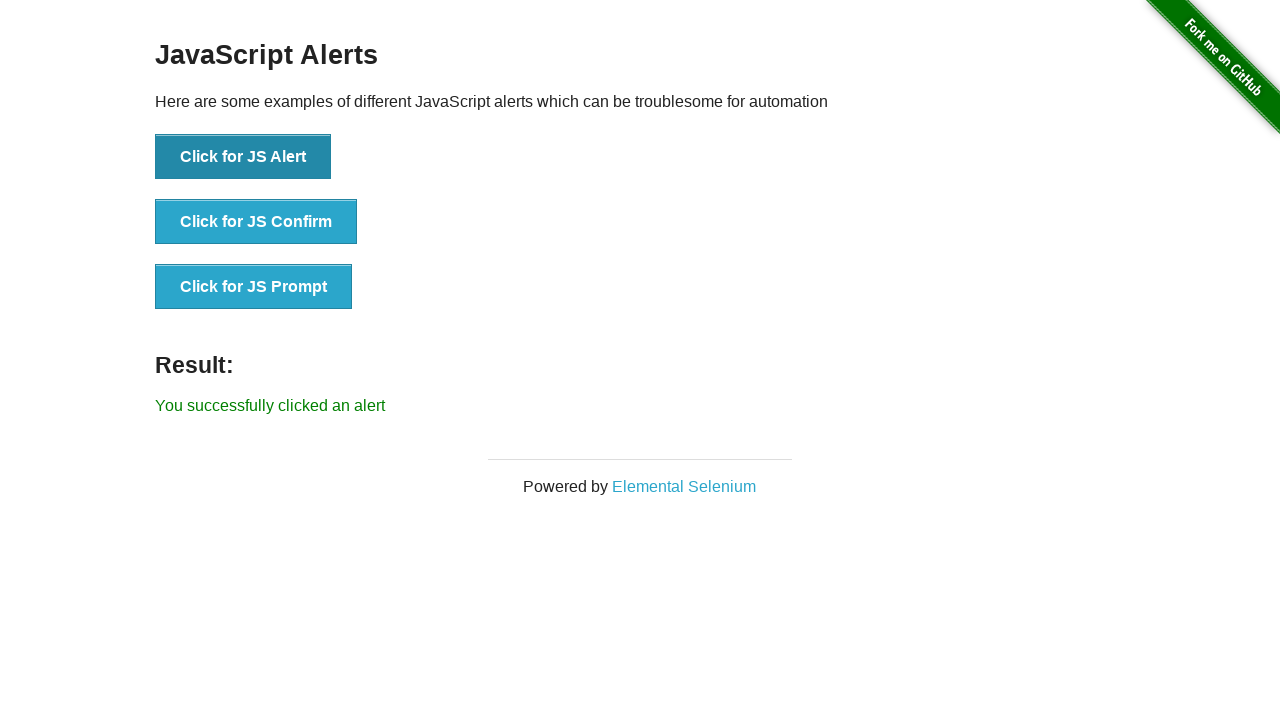

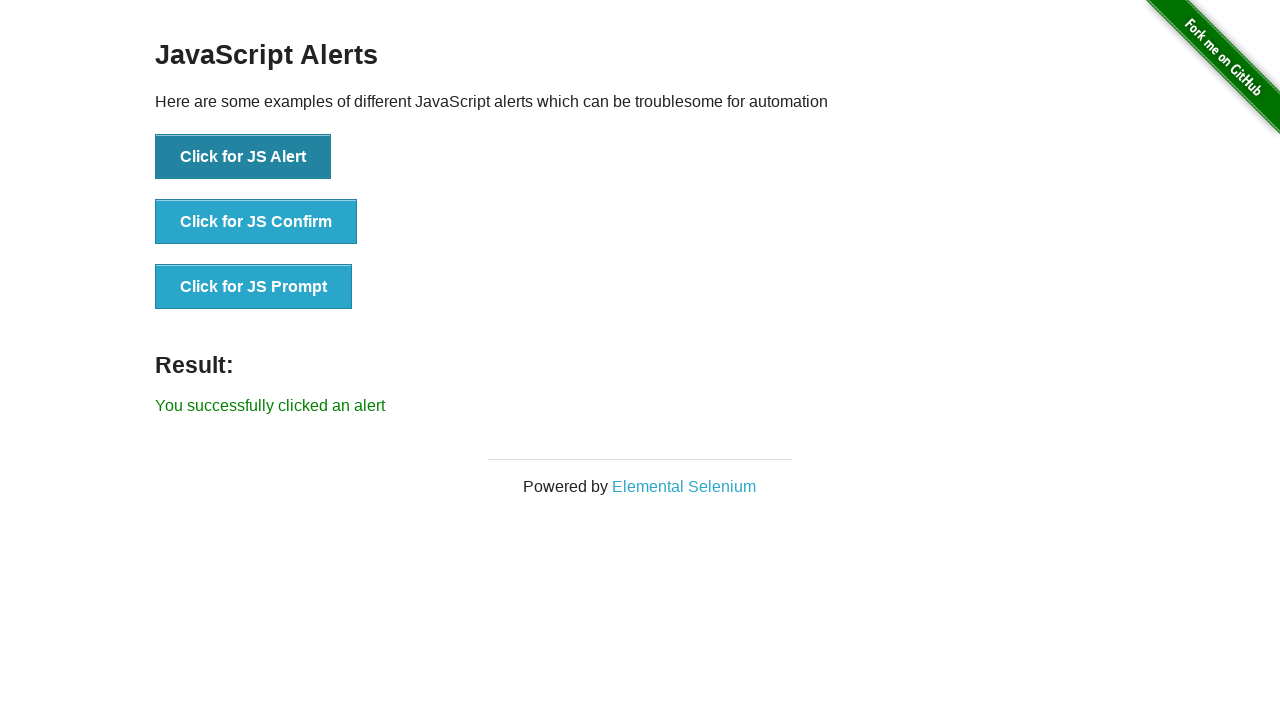